Tests drag-and-drop functionality within an iframe by dragging an element and dropping it onto a target area

Starting URL: https://jqueryui.com/droppable/

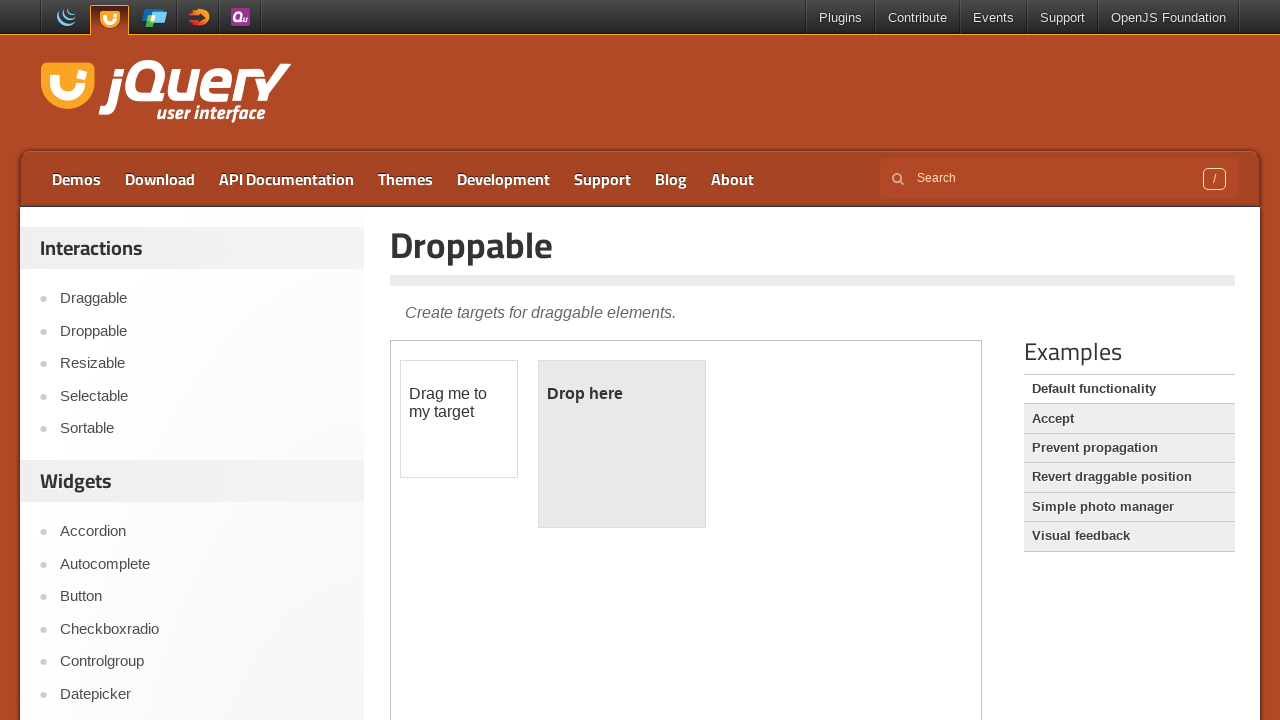

Located the demo iframe
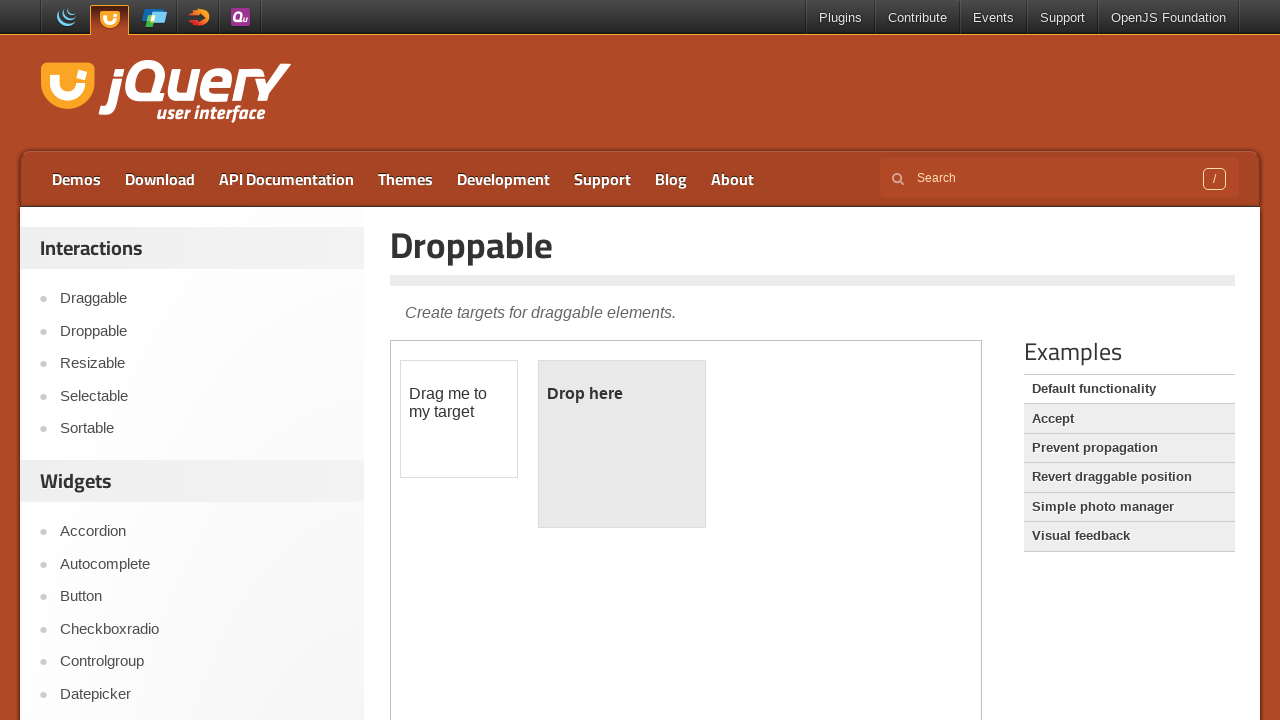

Located the draggable element within the iframe
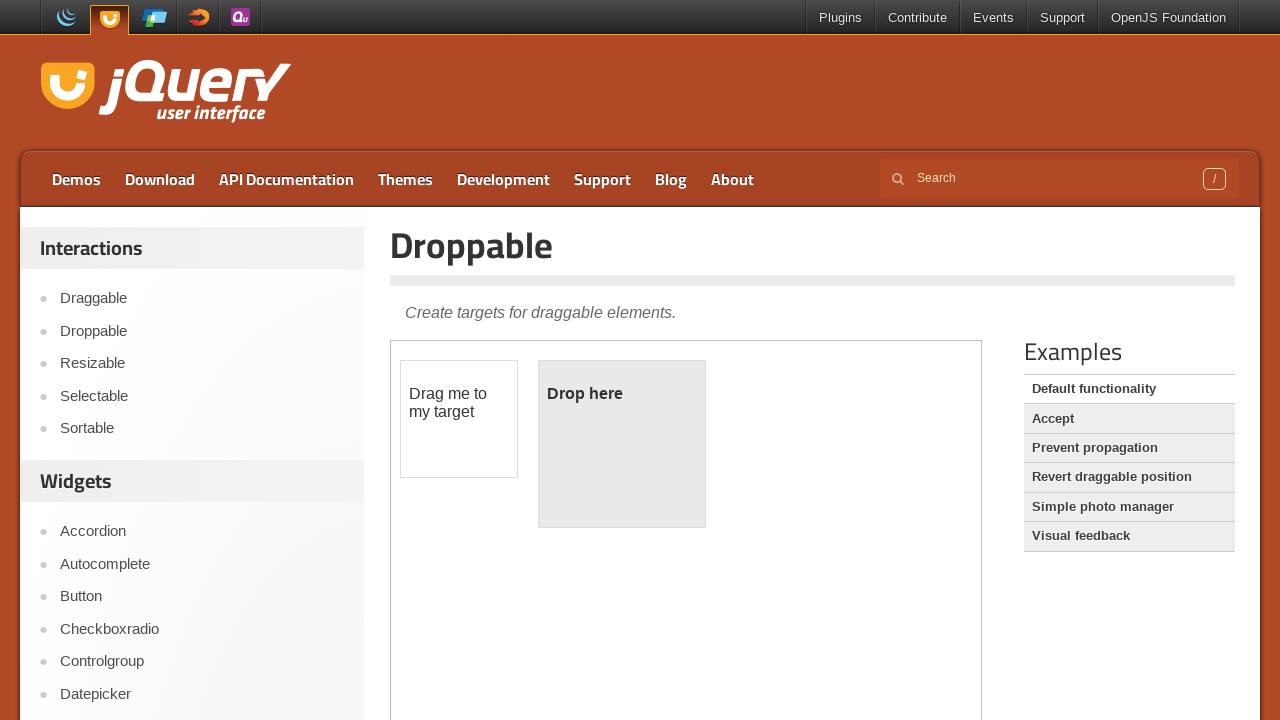

Located the droppable target element within the iframe
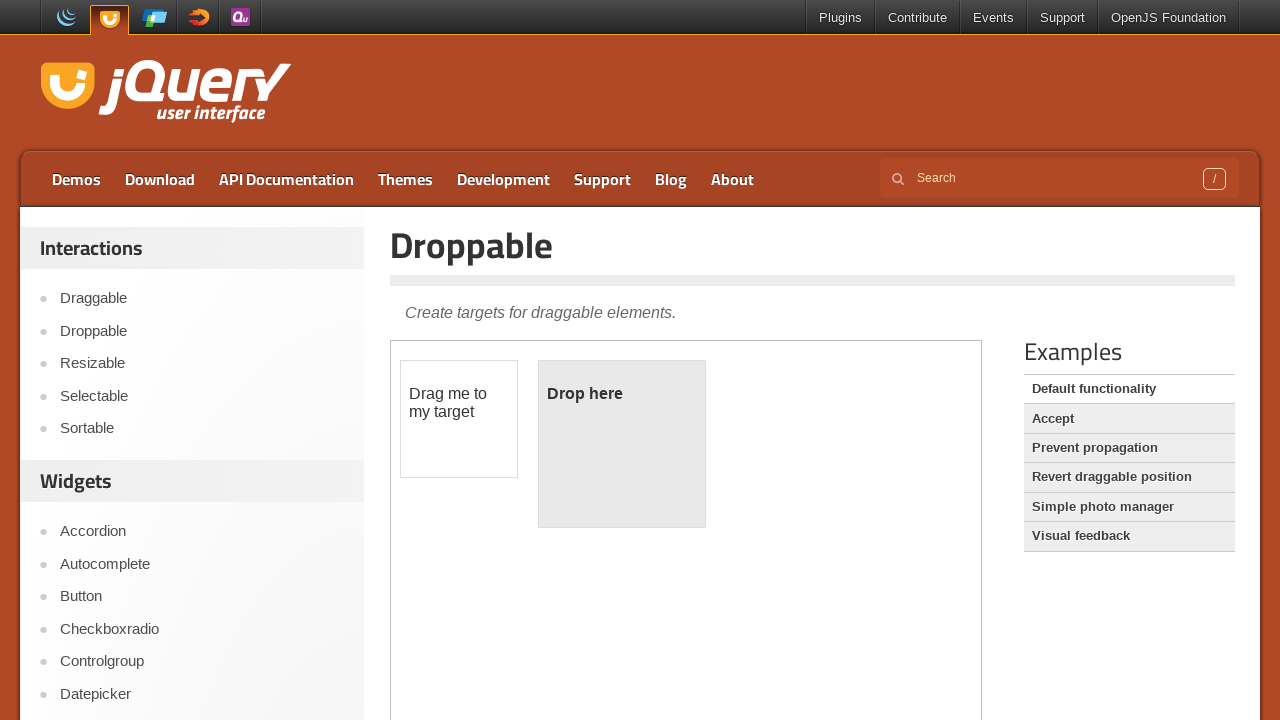

Clicked on the draggable element to select it at (459, 419) on .demo-frame >> internal:control=enter-frame >> #draggable
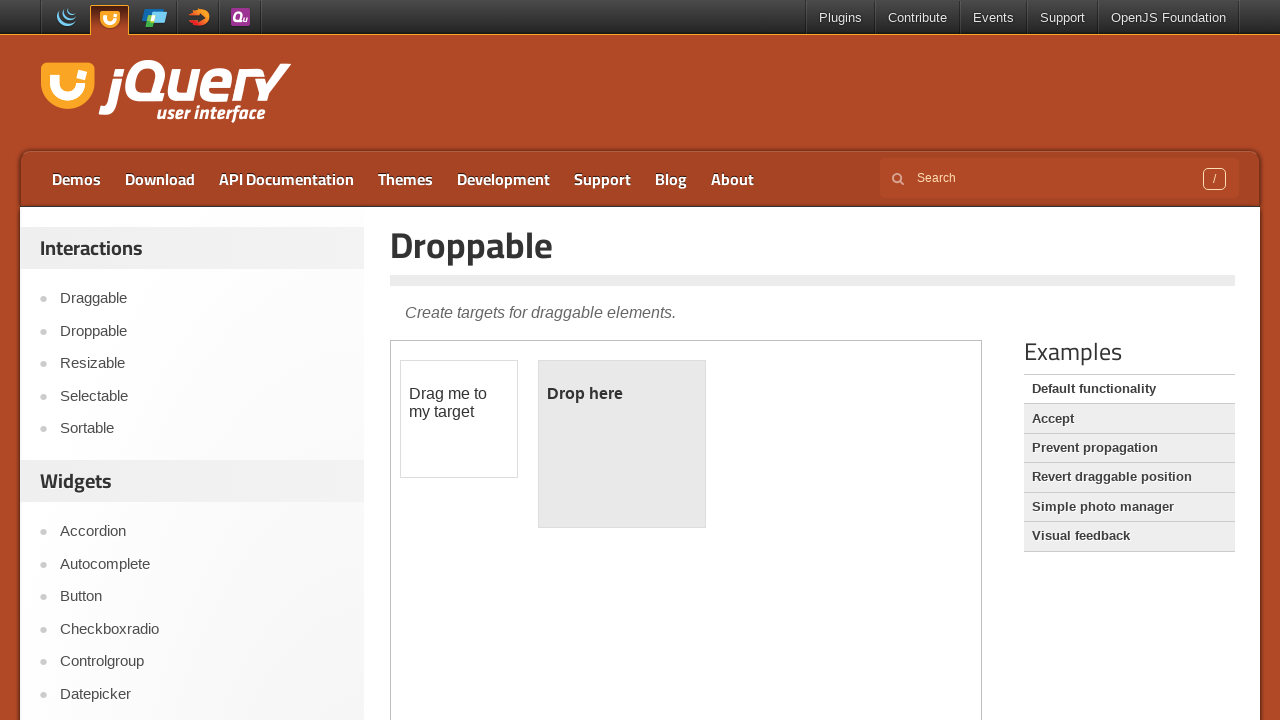

Dragged the element and dropped it onto the target area at (622, 444)
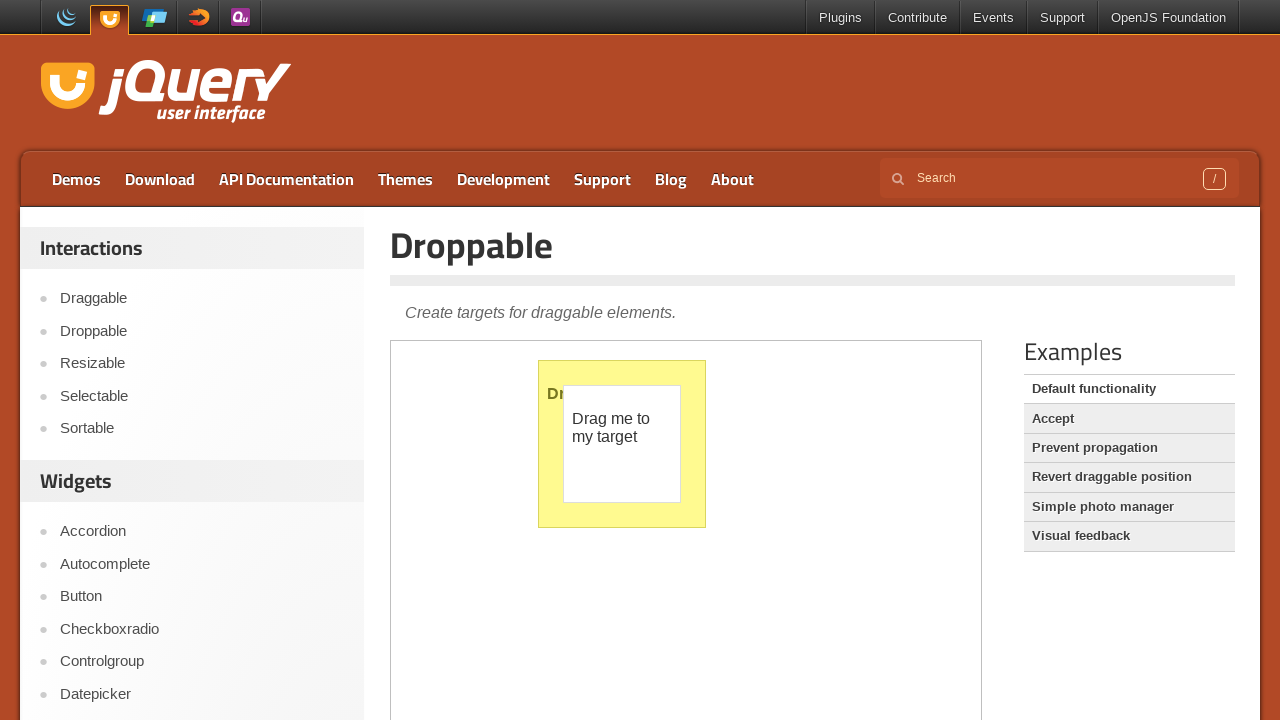

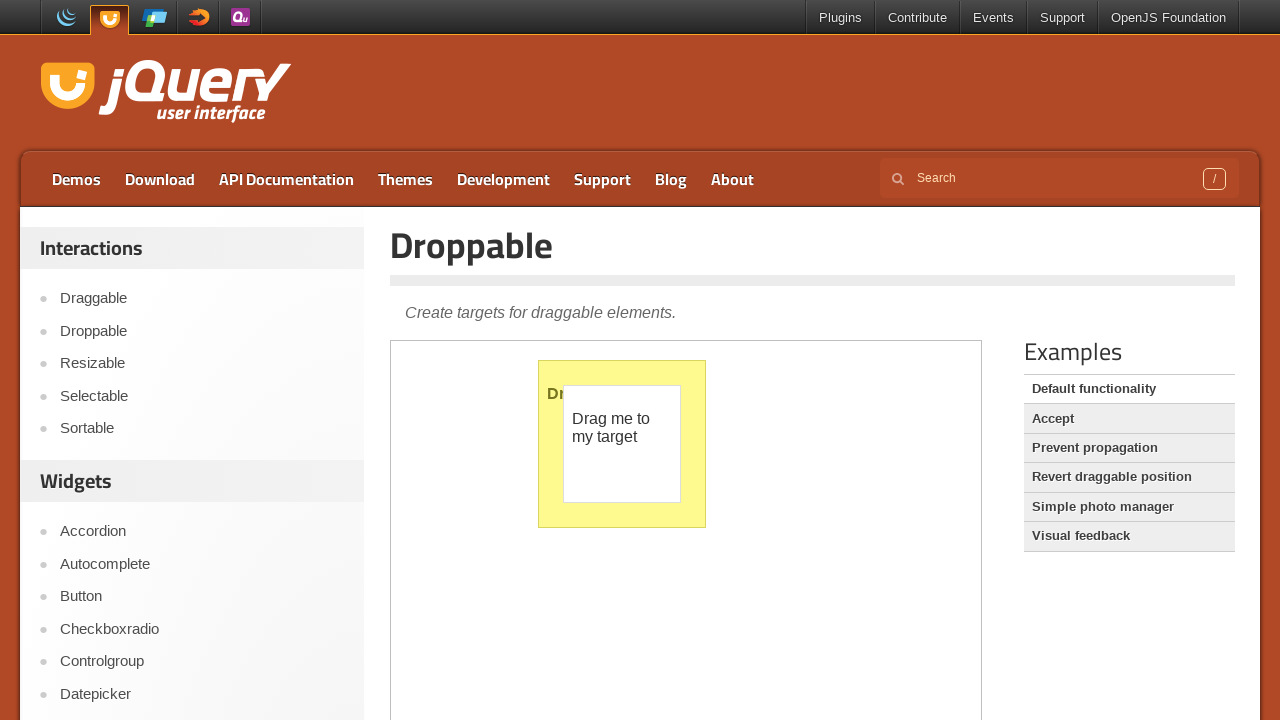